Tests jQuery UI datepicker functionality by navigating to the next month and selecting a specific date

Starting URL: https://jqueryui.com/datepicker/

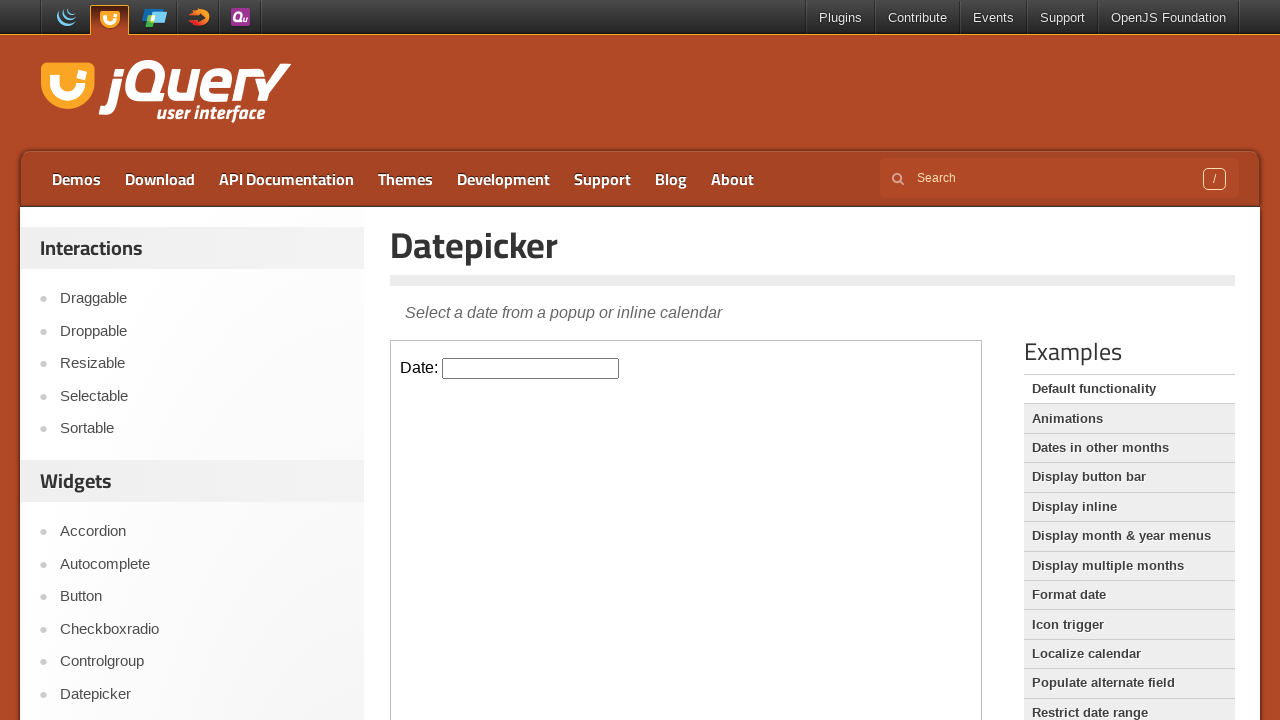

Located the demo iframe containing the datepicker
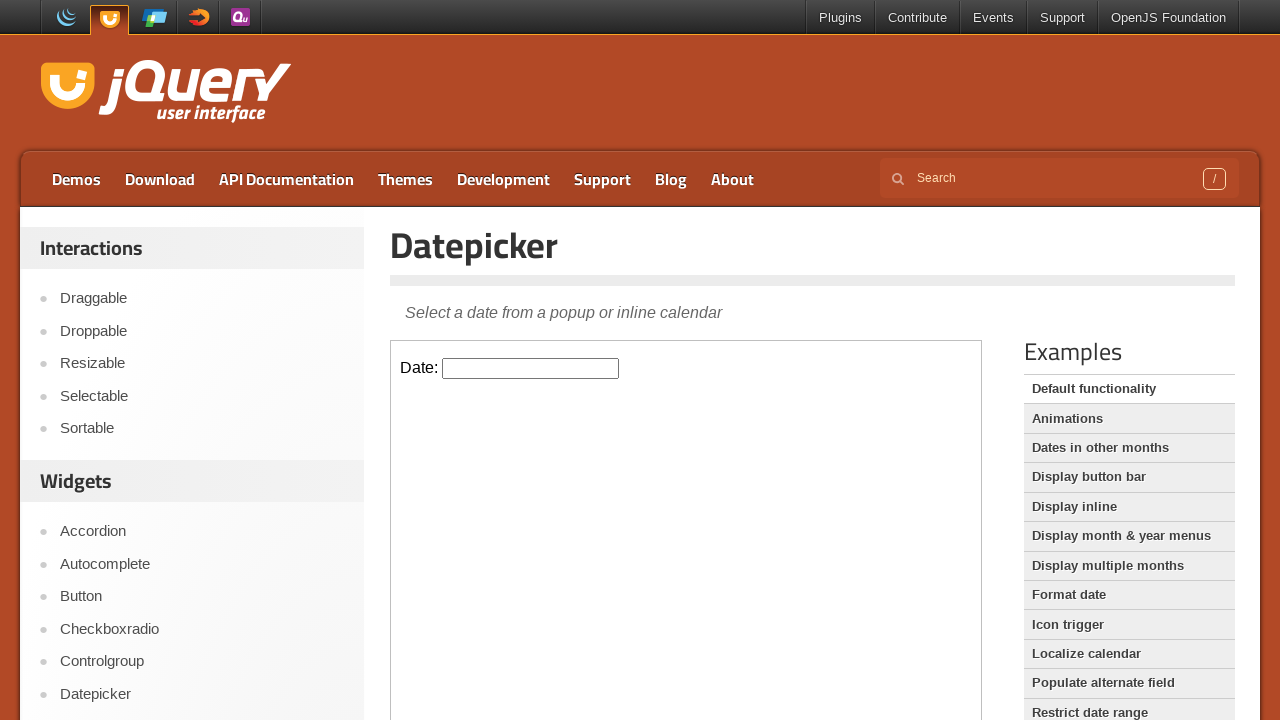

Clicked on the datepicker input field to open the calendar at (531, 368) on .demo-frame >> internal:control=enter-frame >> #datepicker
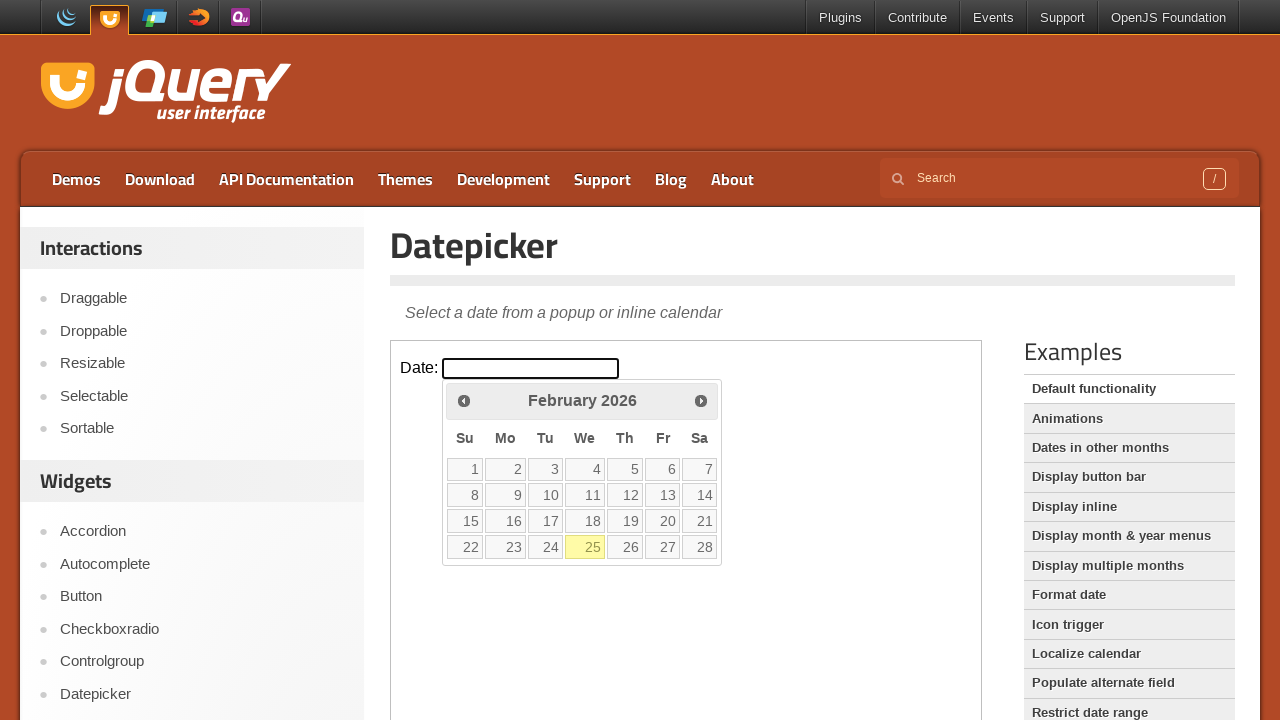

Clicked the next month button to navigate to the next month at (701, 400) on .demo-frame >> internal:control=enter-frame >> a.ui-datepicker-next.ui-corner-al
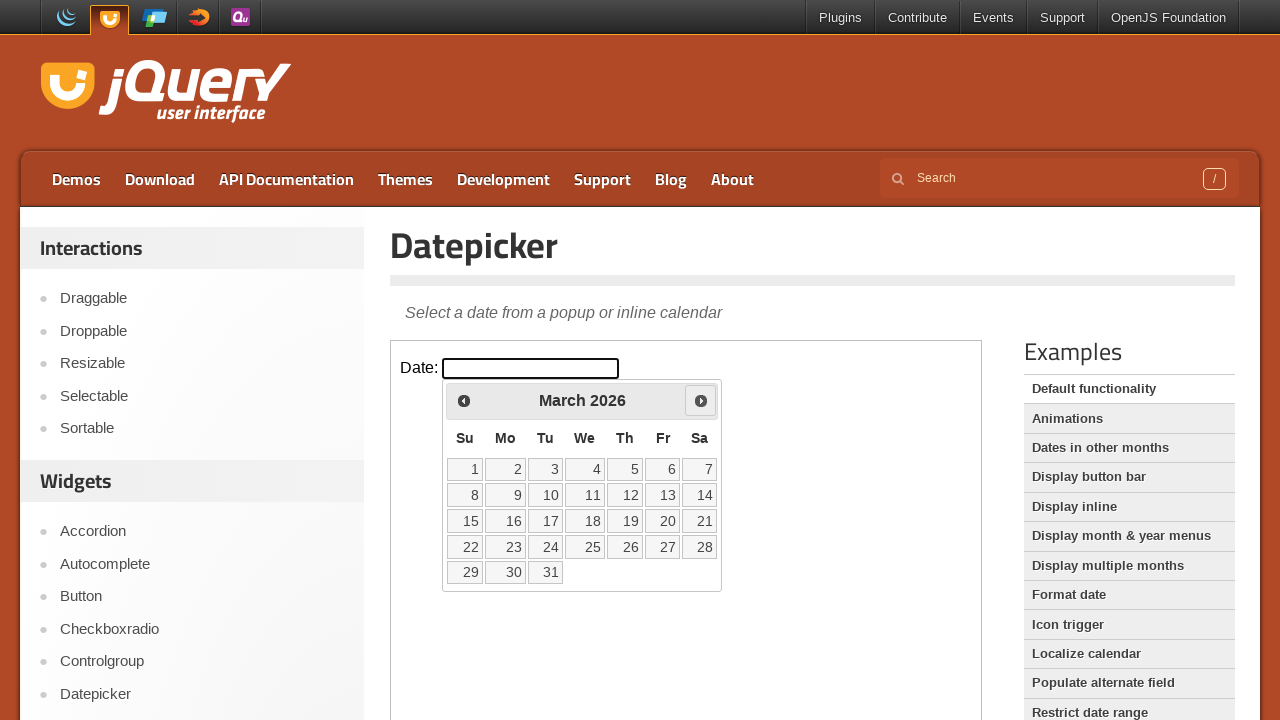

Selected the 22nd day of the next month at (465, 547) on .demo-frame >> internal:control=enter-frame >> a:text('22')
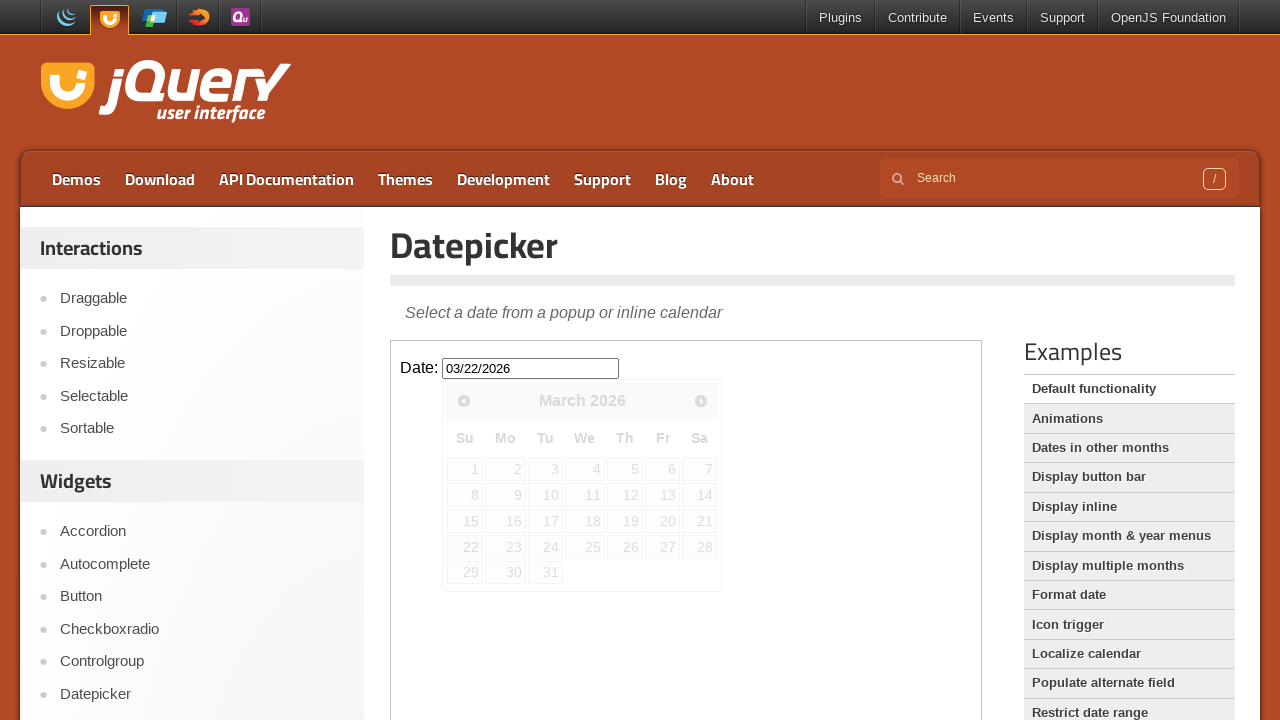

Verified selected date: None
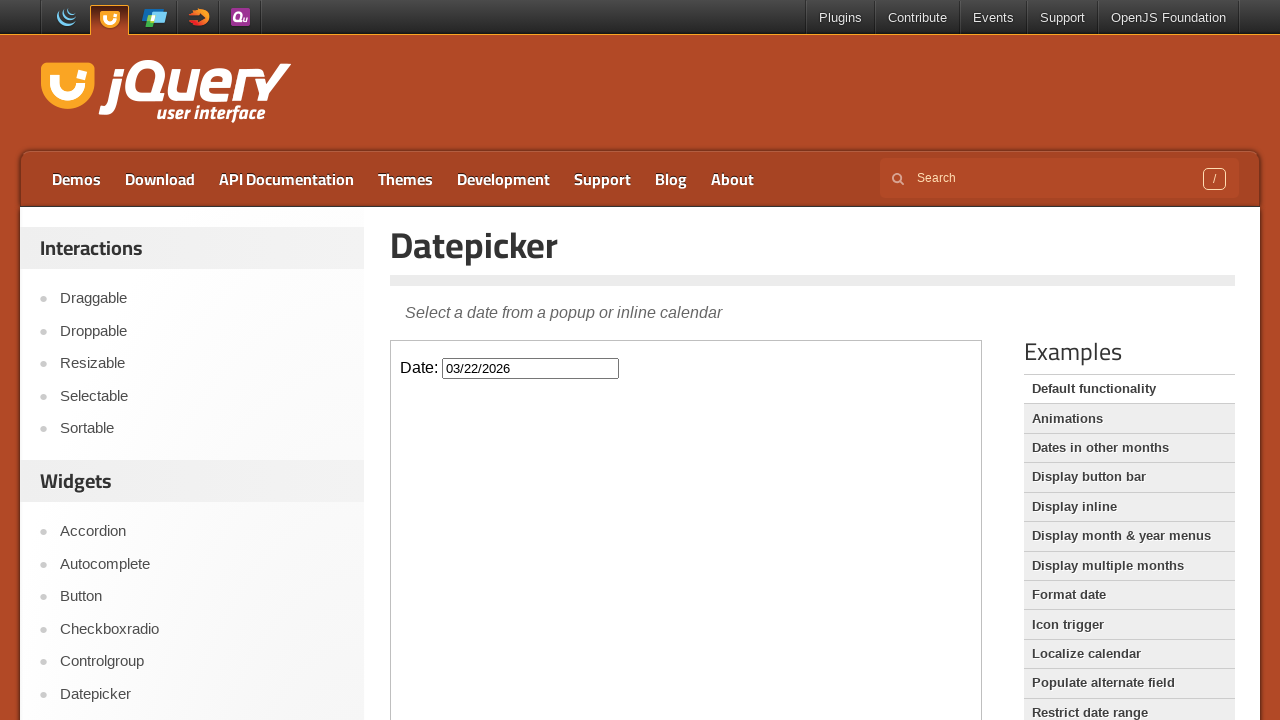

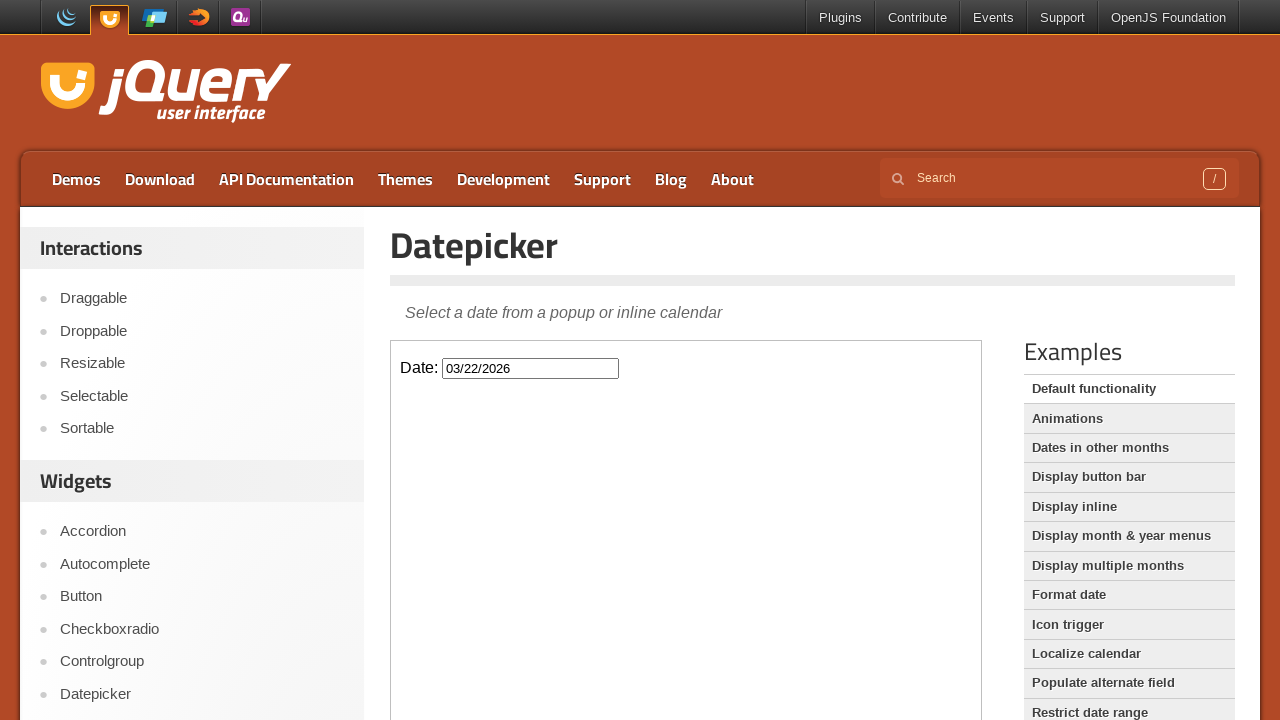